Tests the search bar functionality by typing a search query into the search input field on a Selenium practice e-commerce site

Starting URL: https://www.rahulshettyacademy.com/seleniumPractise/#/

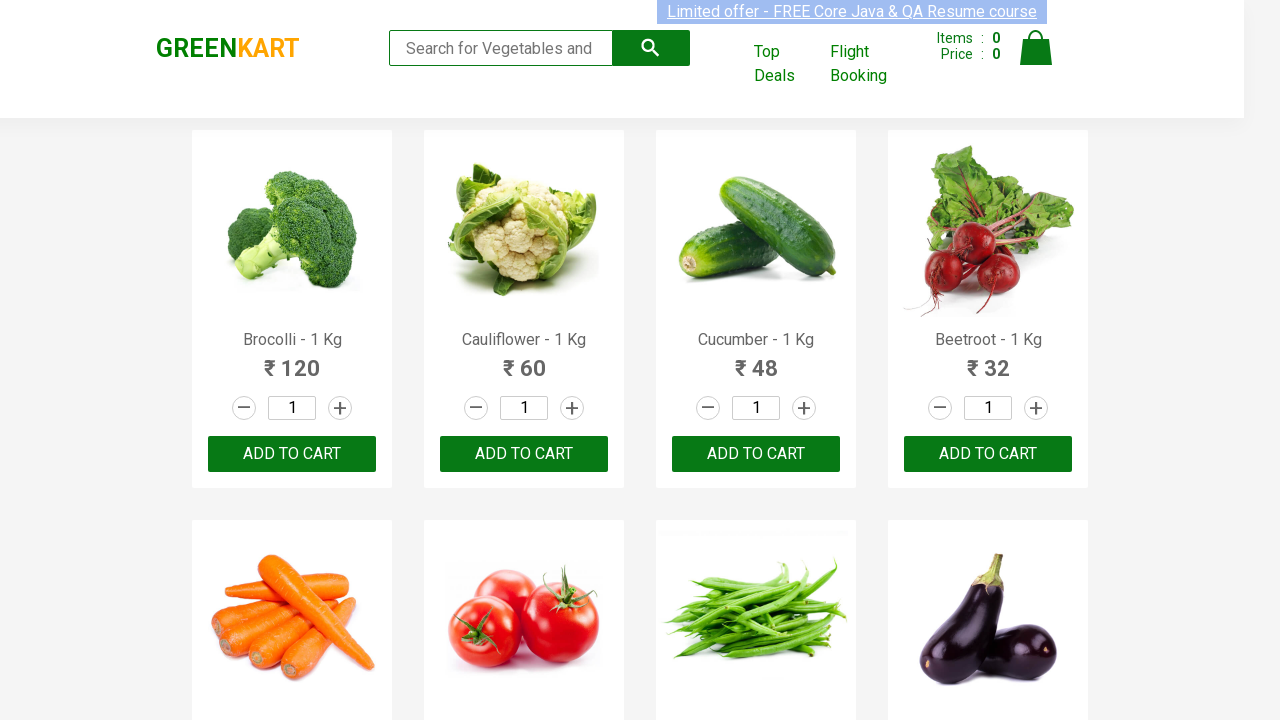

Typed 'to' into the search bar on the e-commerce site on input.search-keyword
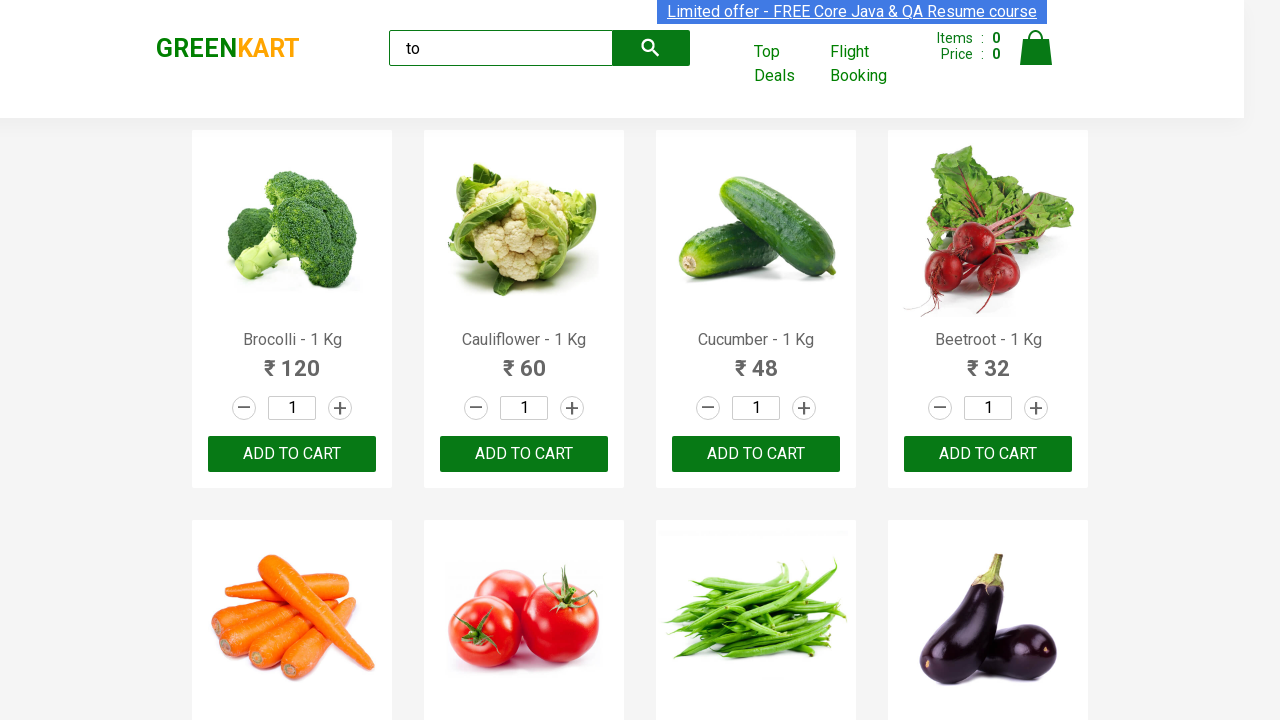

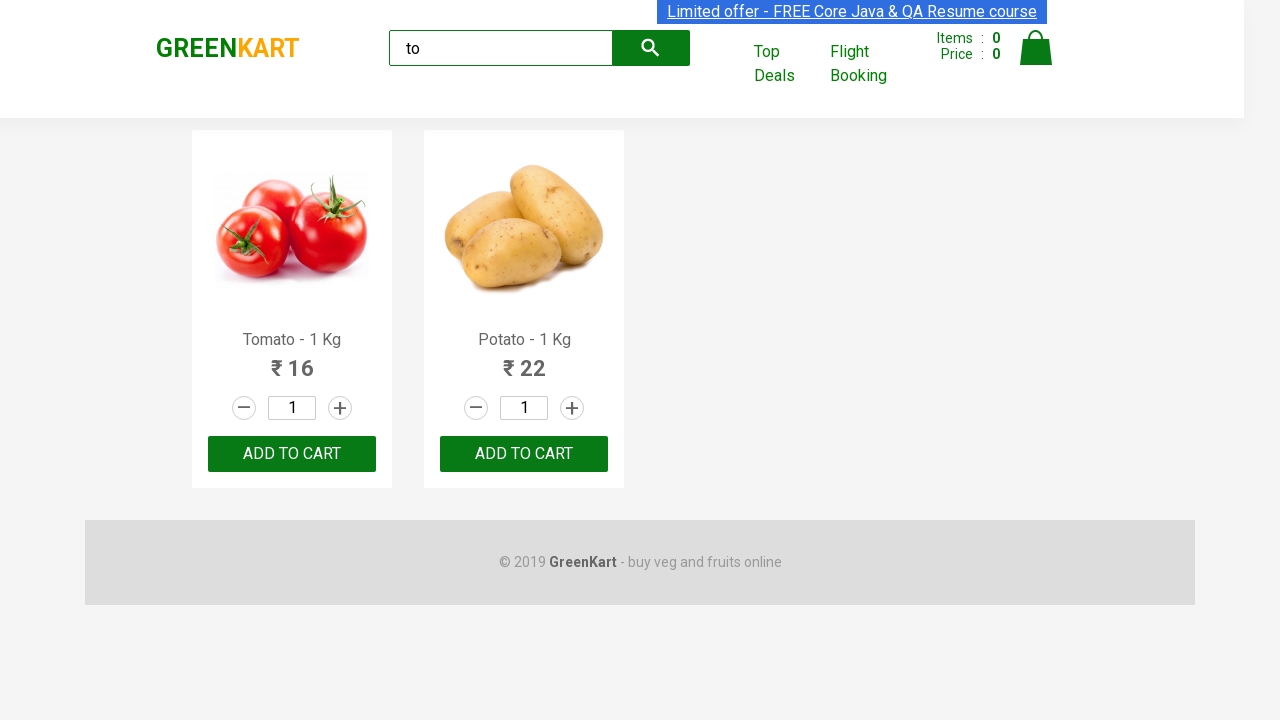